Tests that both checkboxes can be unchecked by clicking the one that is currently selected to ensure both are unchecked.

Starting URL: https://the-internet.herokuapp.com/checkboxes

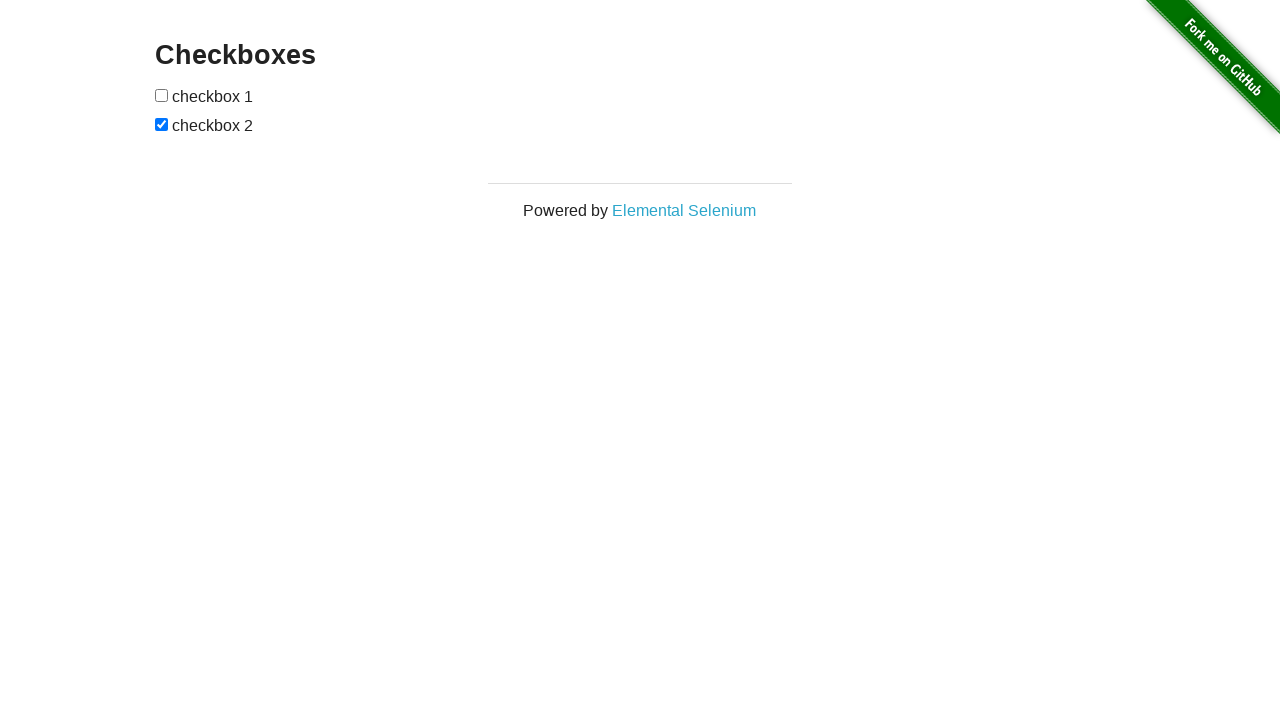

Navigated to checkboxes page
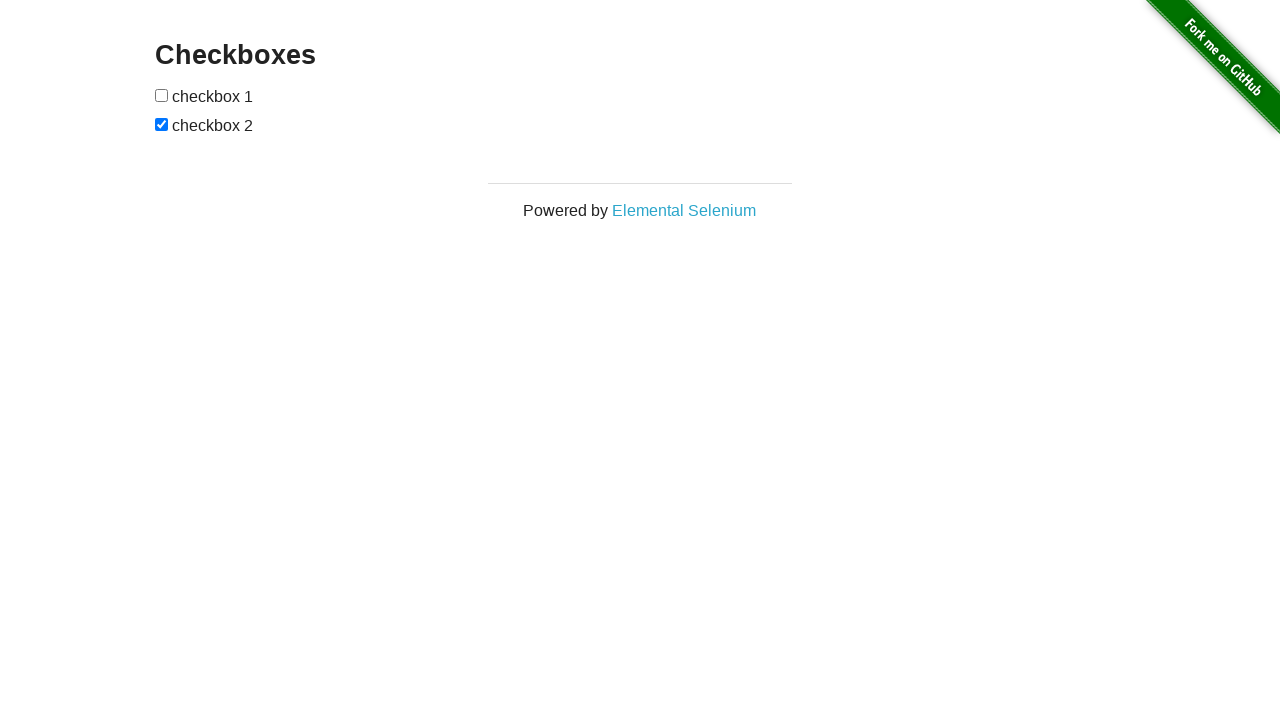

Located first checkbox element
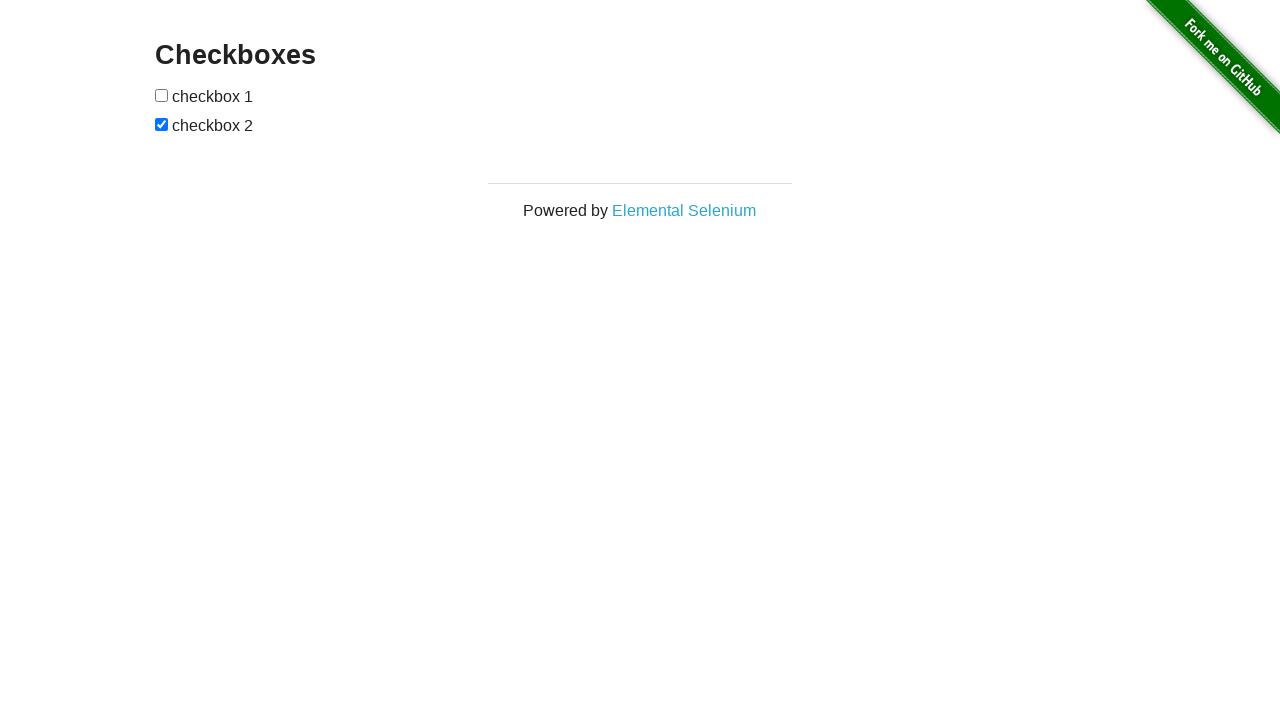

Located second checkbox element
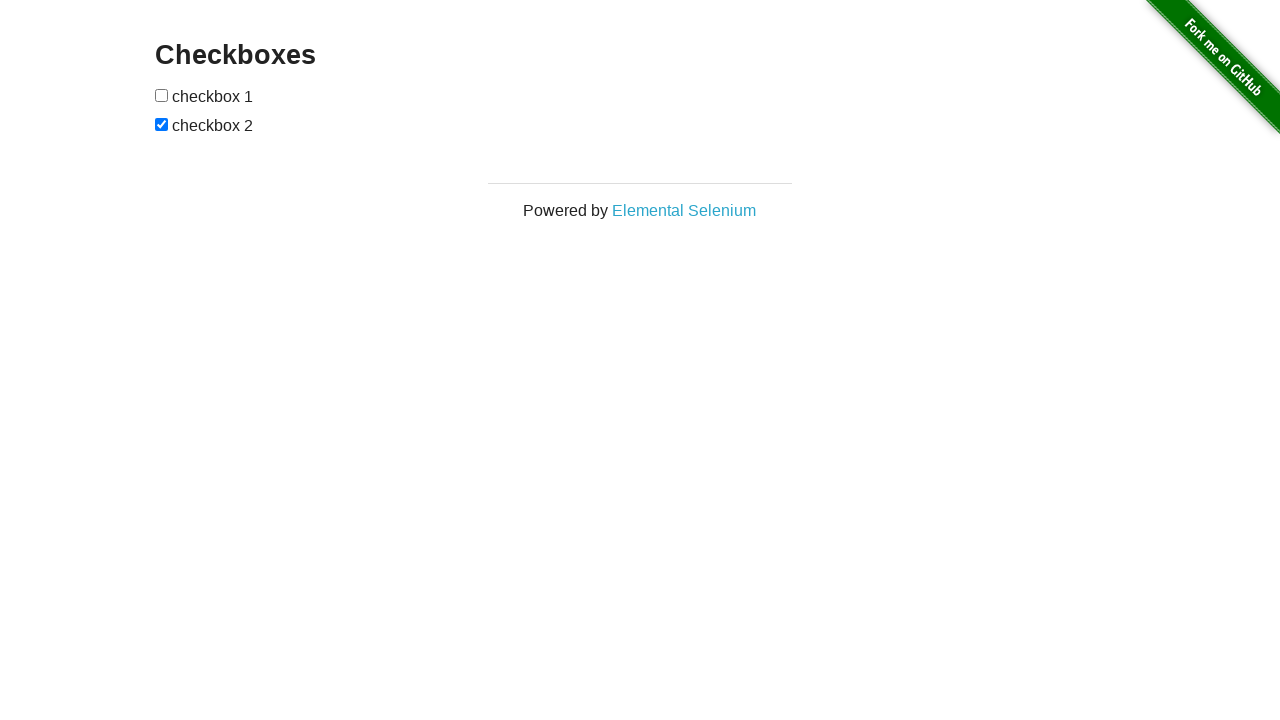

Determined first checkbox is unchecked
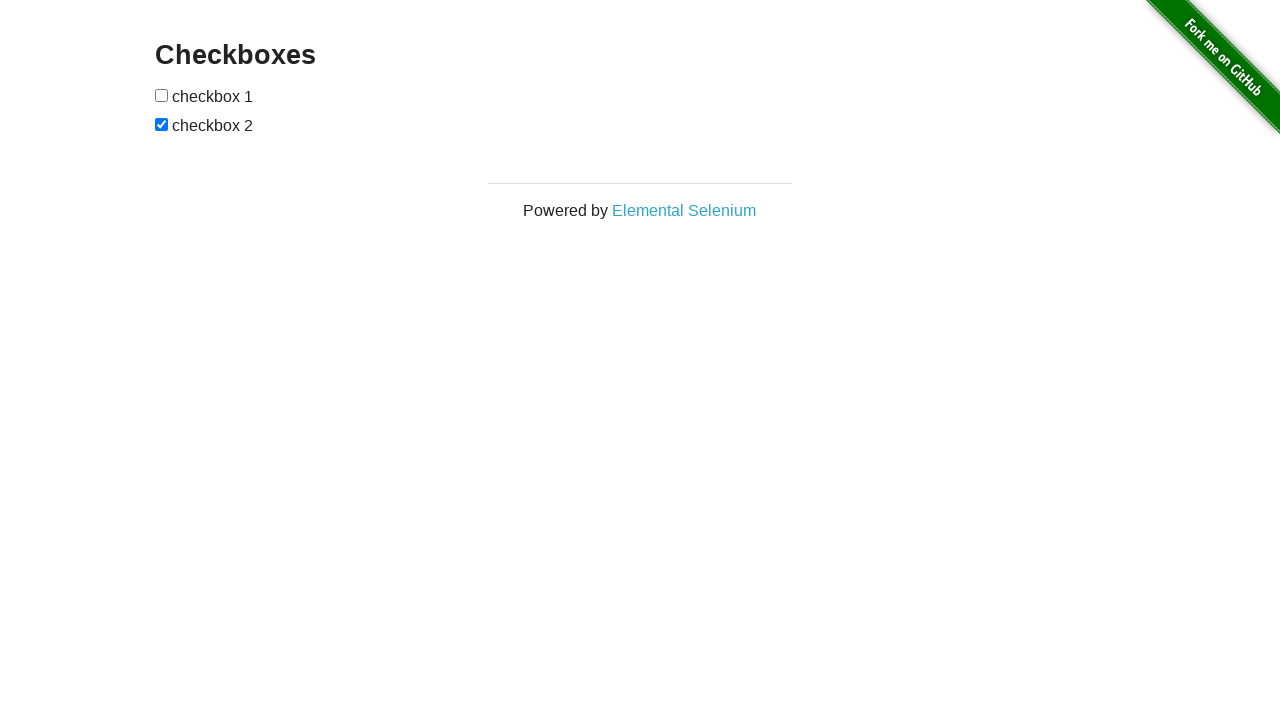

Determined second checkbox is checked
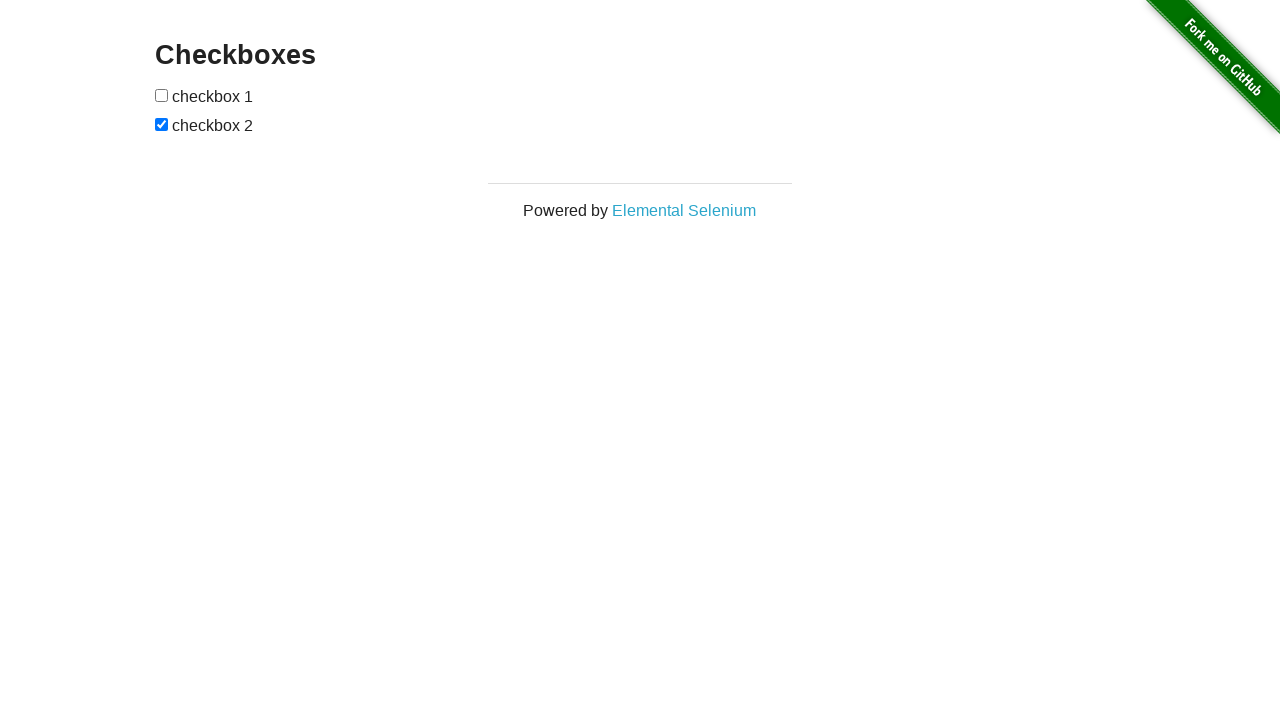

Clicked second checkbox to uncheck it at (162, 124) on input[type='checkbox'] >> nth=1
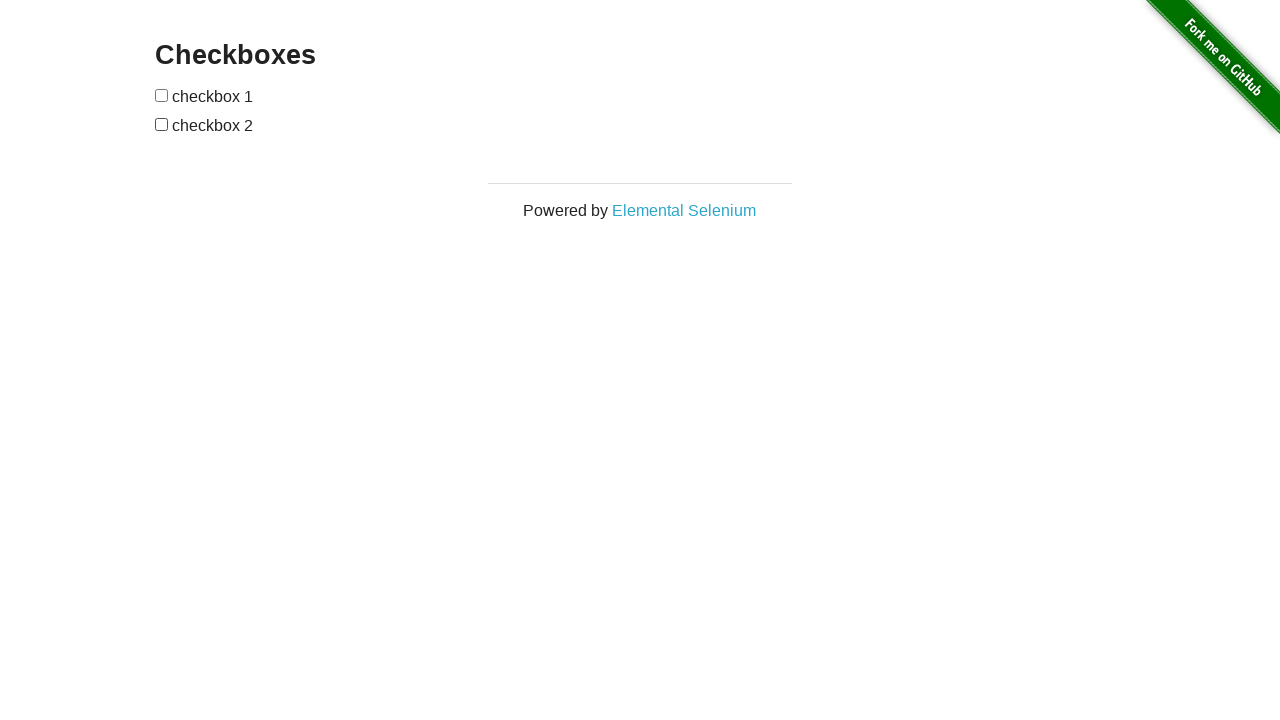

Waited 500ms for UI to settle
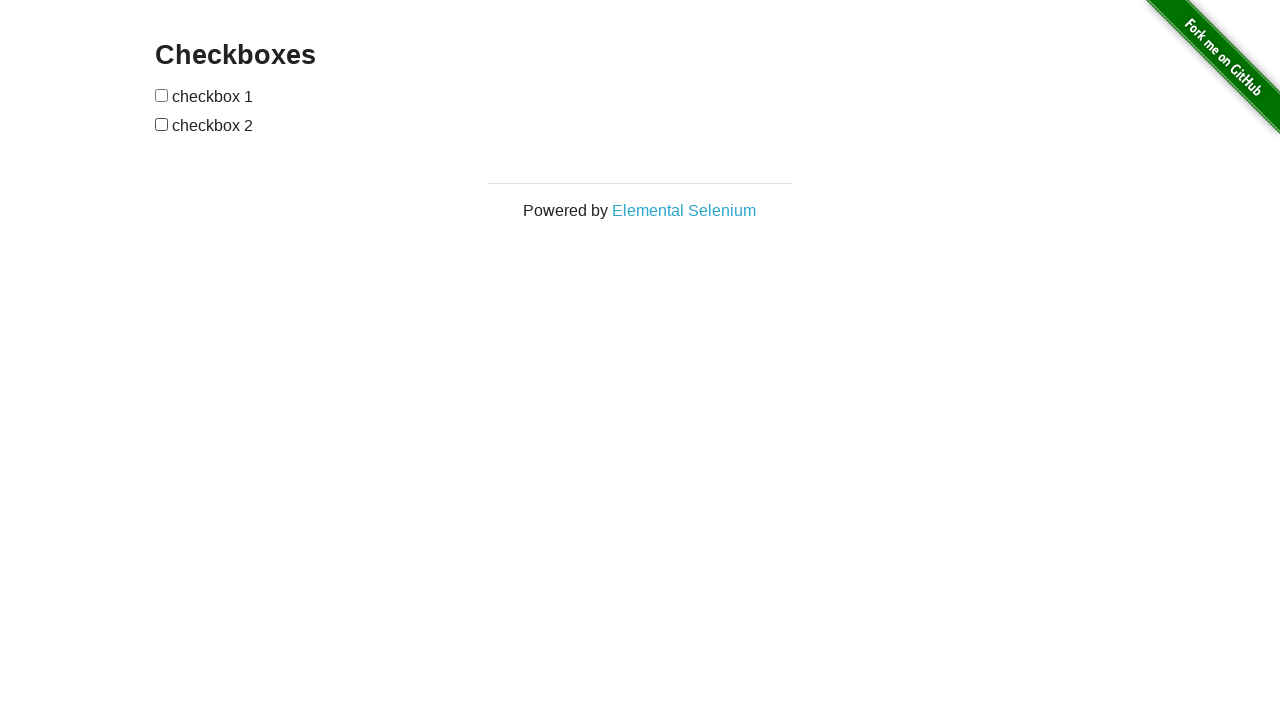

Verified both checkboxes are unchecked
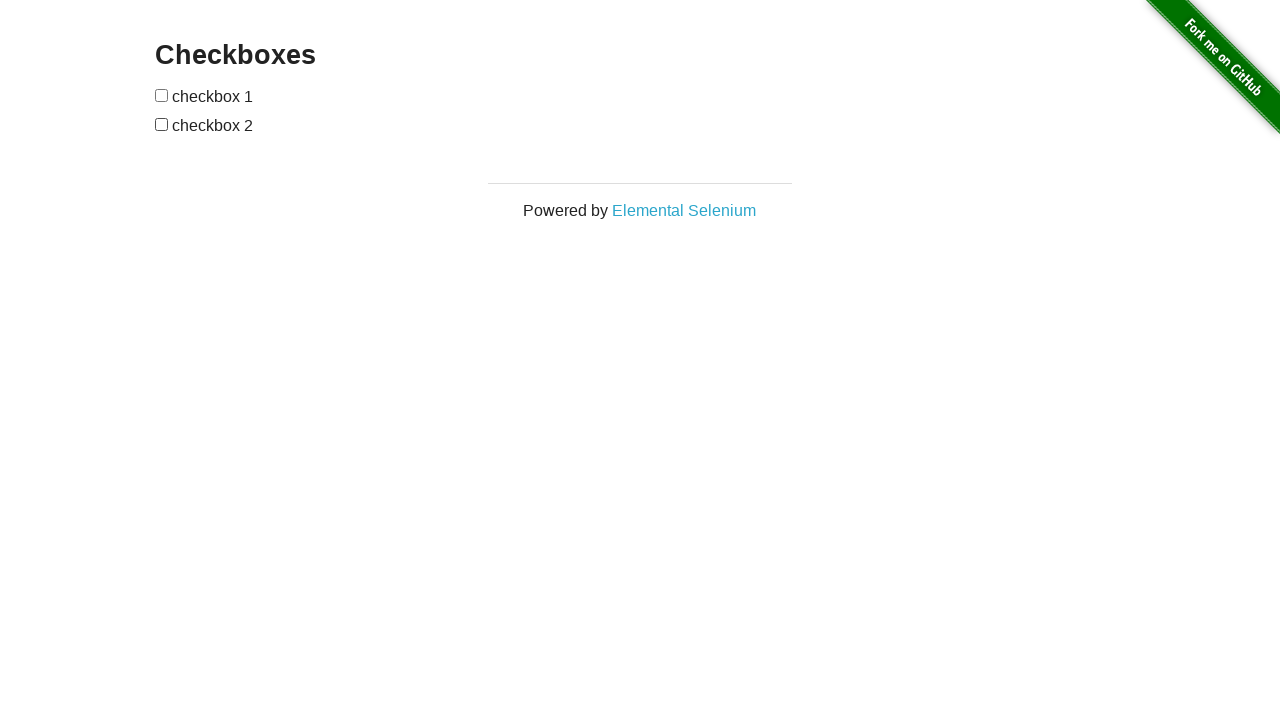

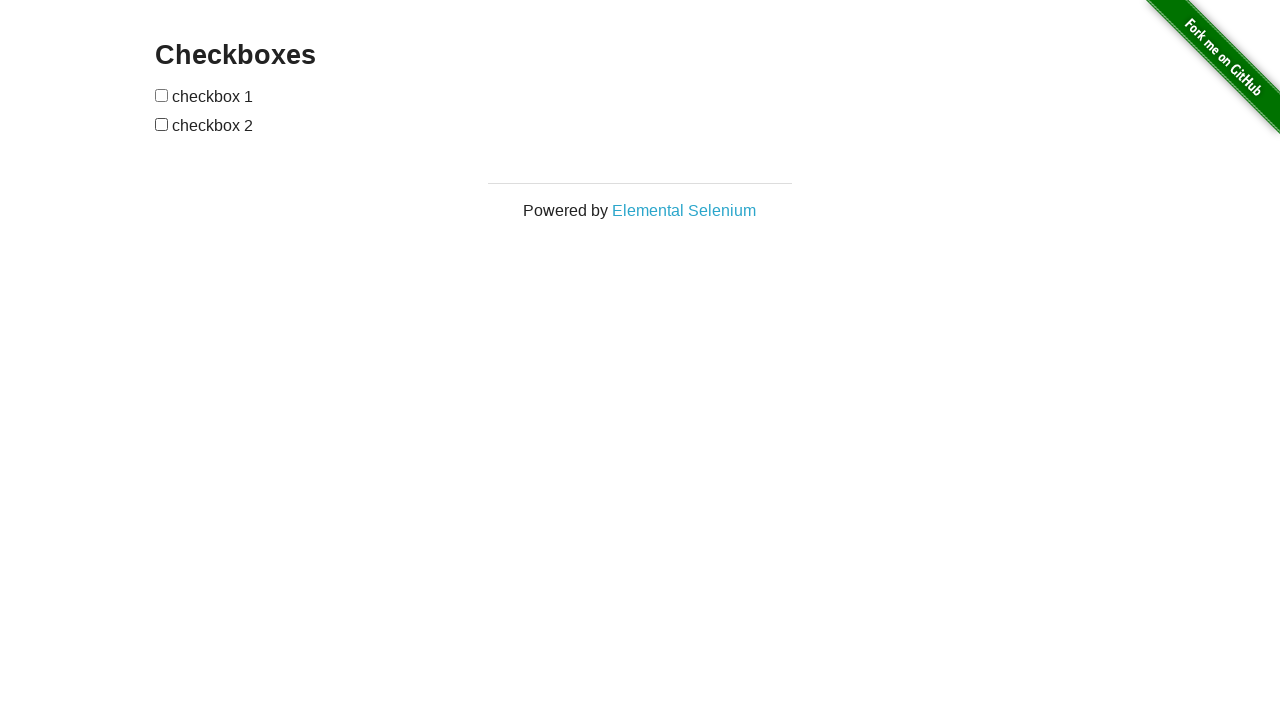